Tests double click interaction by double-clicking a button and verifying a message appears.

Starting URL: https://automationfc.github.io/basic-form/index.html

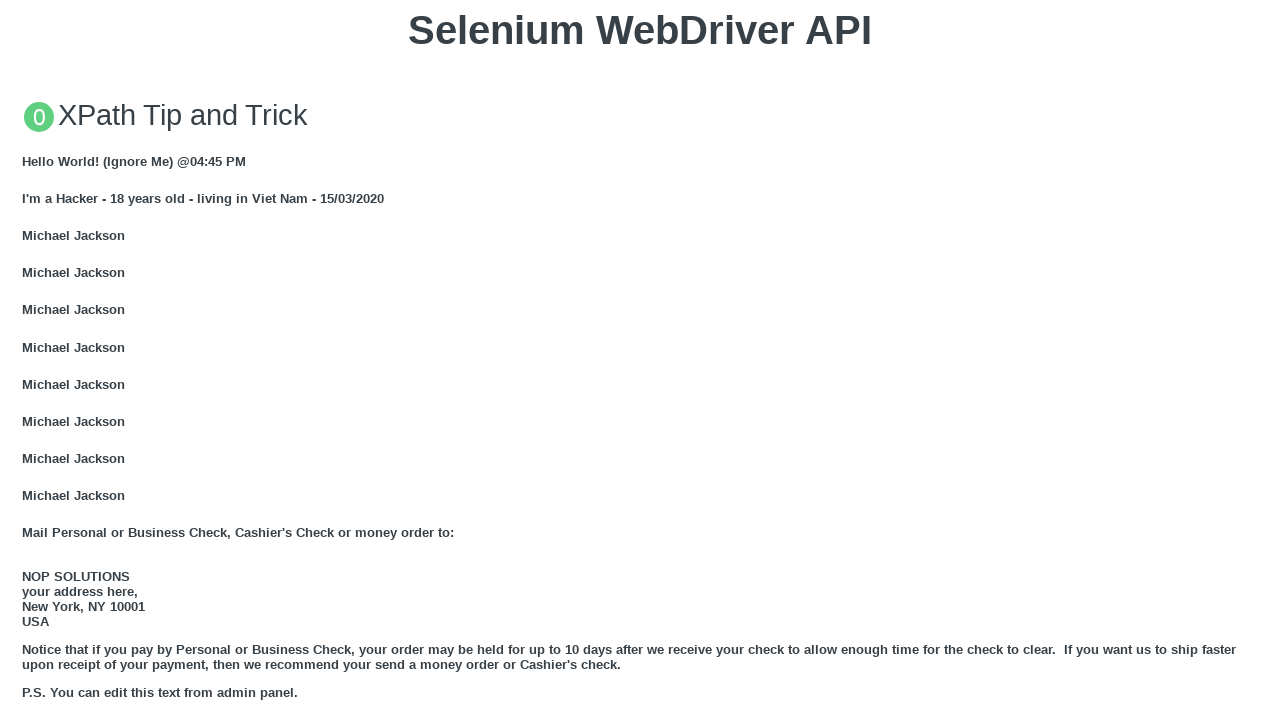

Double-clicked the 'Double click me' button at (640, 361) on button:has-text('Double click me')
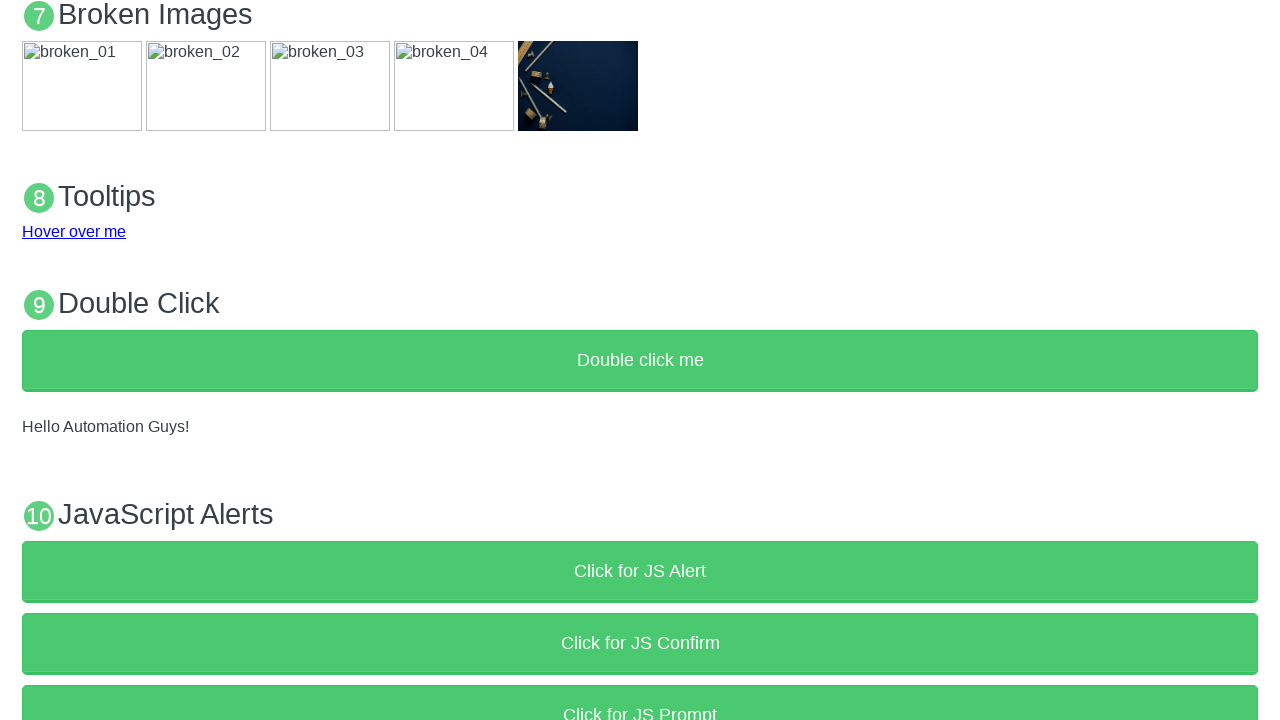

Verified 'Hello Automation Guys!' message appeared
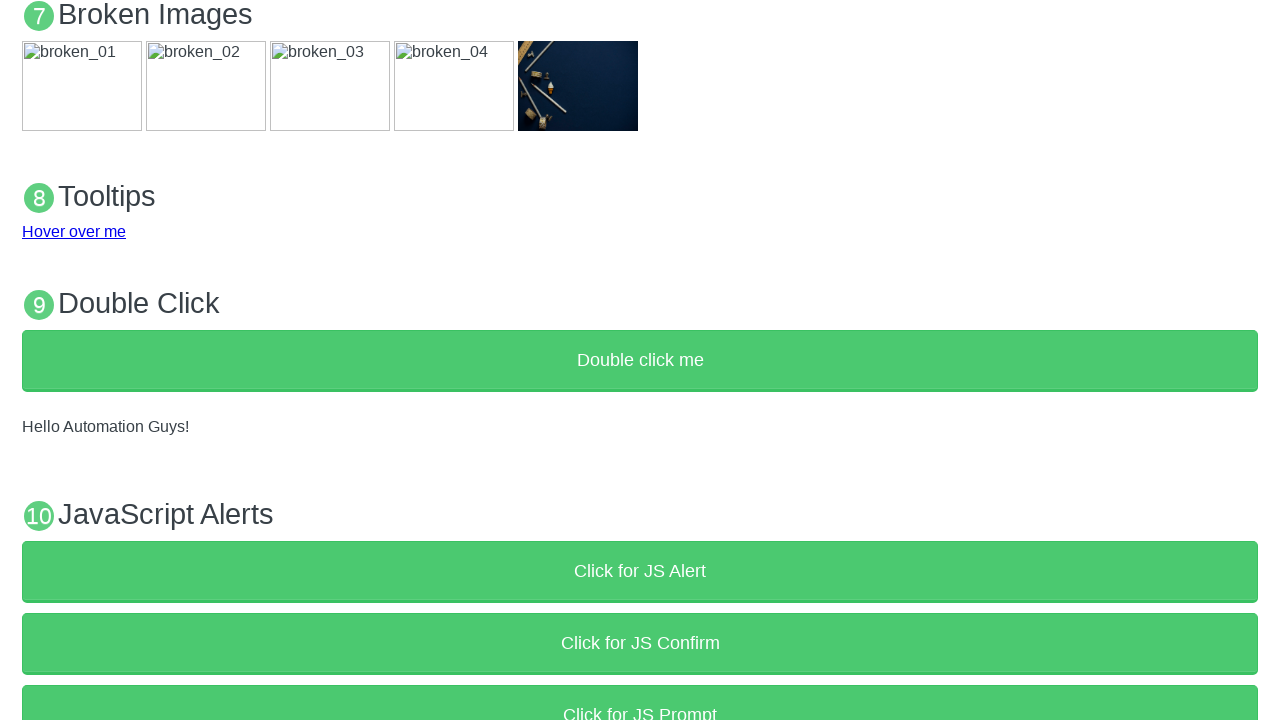

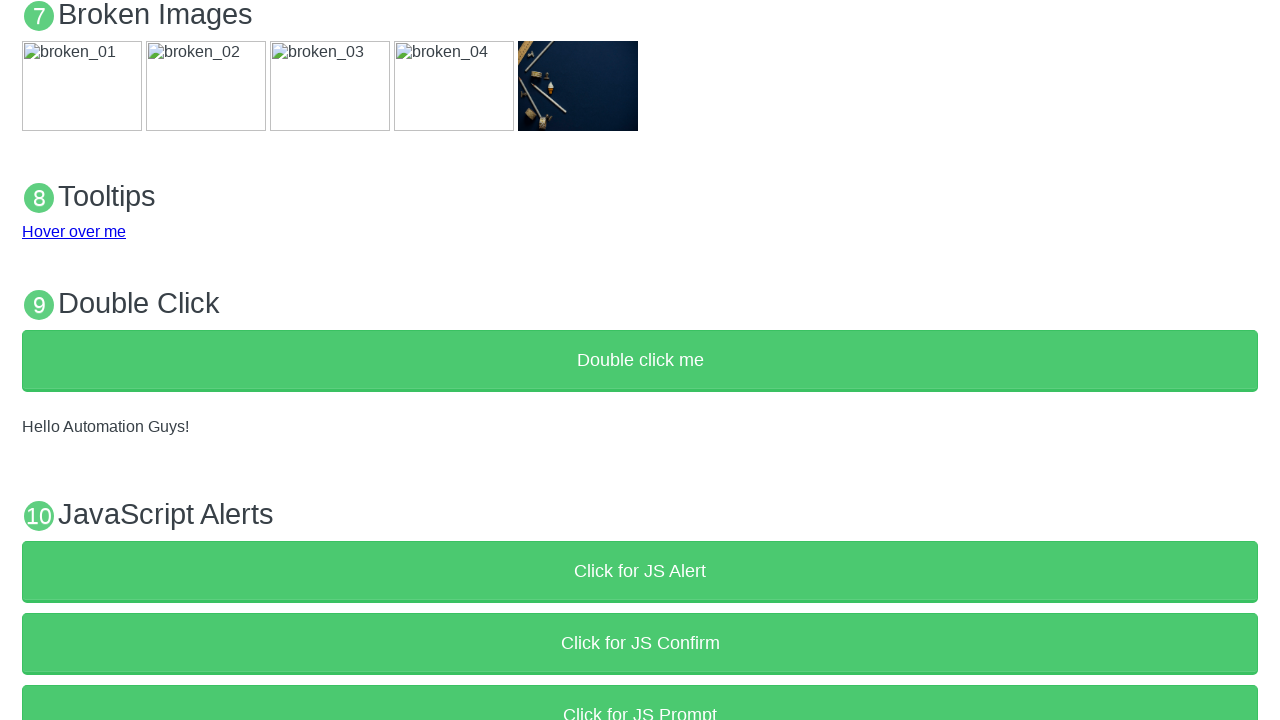